Tests the feedback form submission by navigating to the contact page, filling out name, email, subject, and comment fields, then submitting the form and verifying the submission contains the user's name.

Starting URL: http://zero.webappsecurity.com/index.html

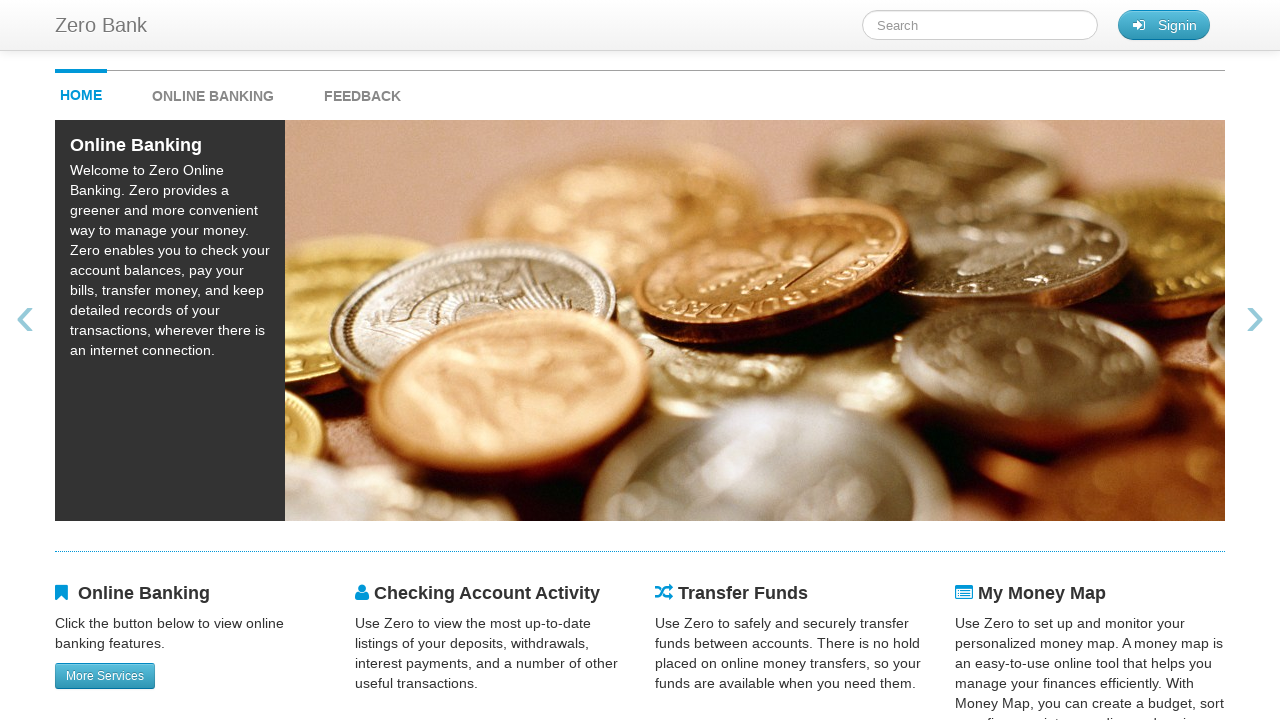

Clicked Feedback link to navigate to contact page at (362, 91) on li#feedback
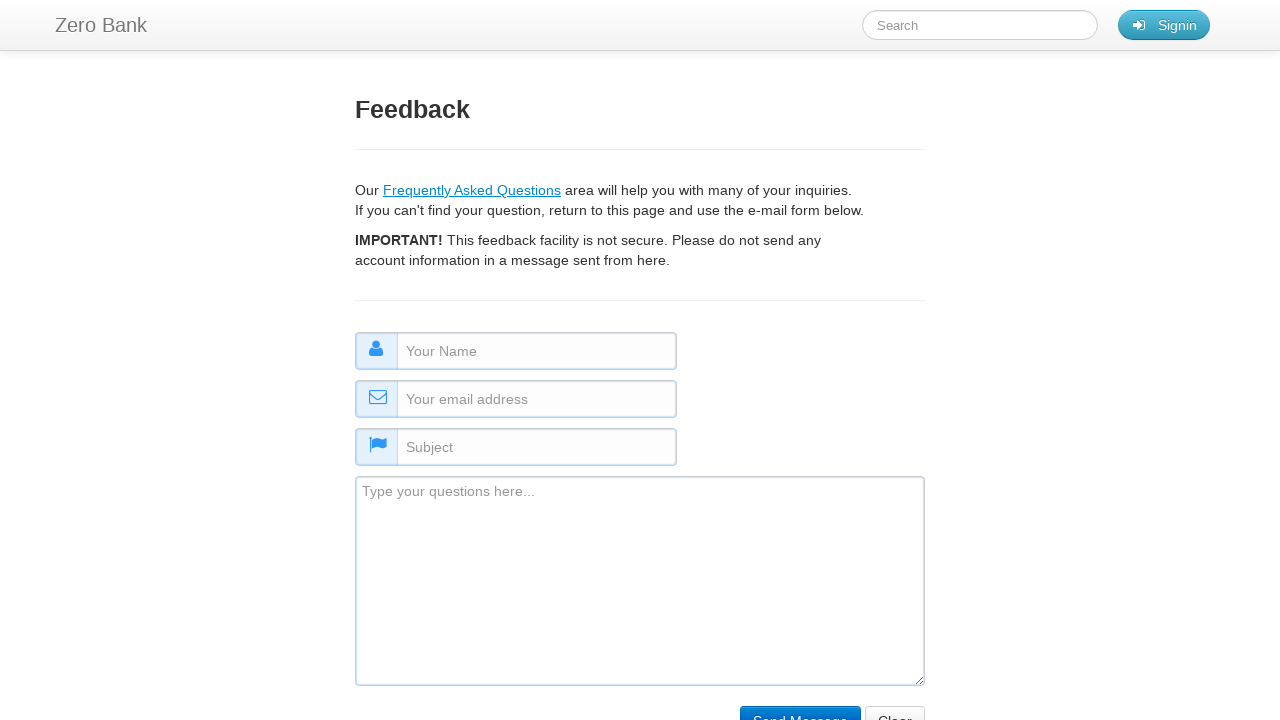

Contact page loaded (domcontentloaded)
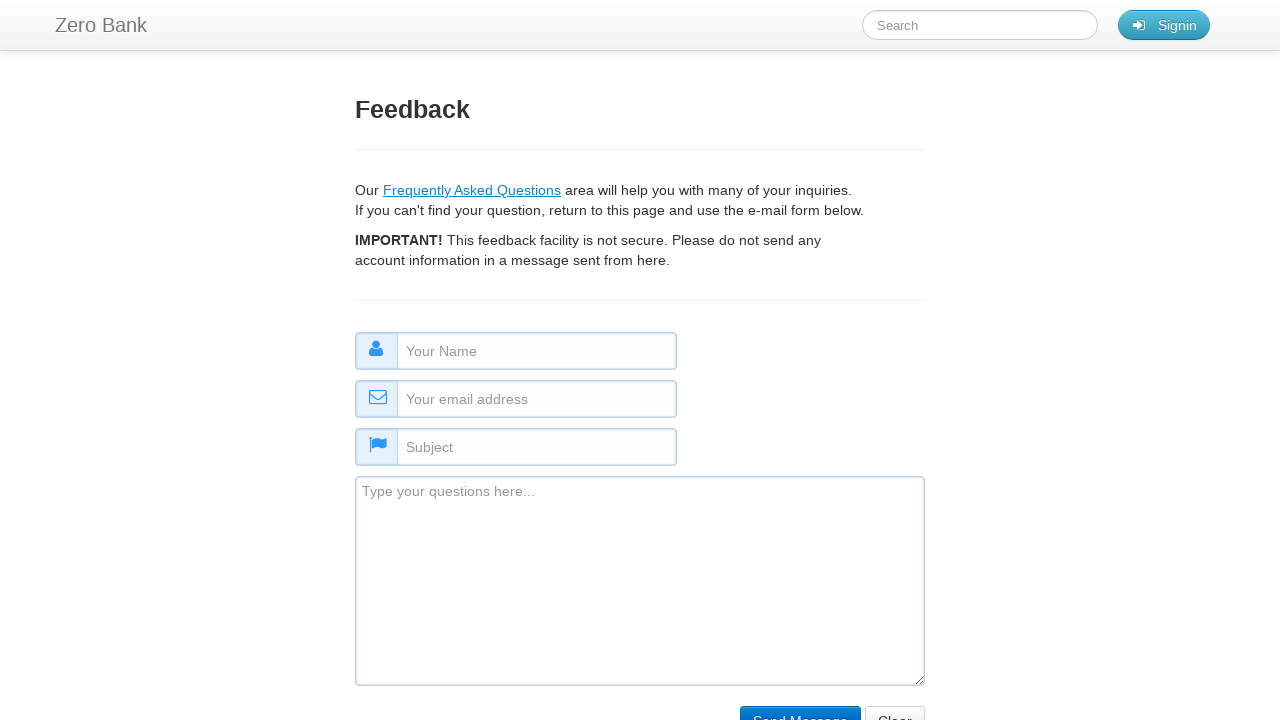

Filled name field with 'Sankar' on #name
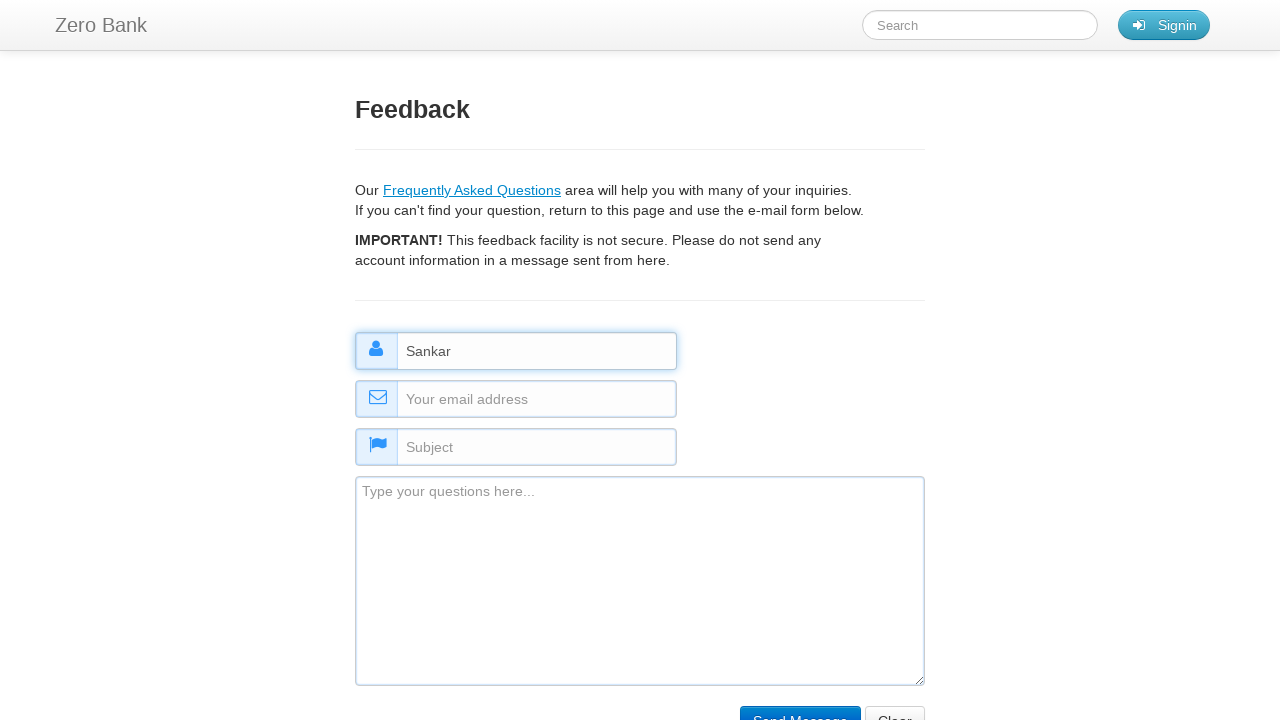

Filled email field with 'sankar2.0@gmail.com' on #email
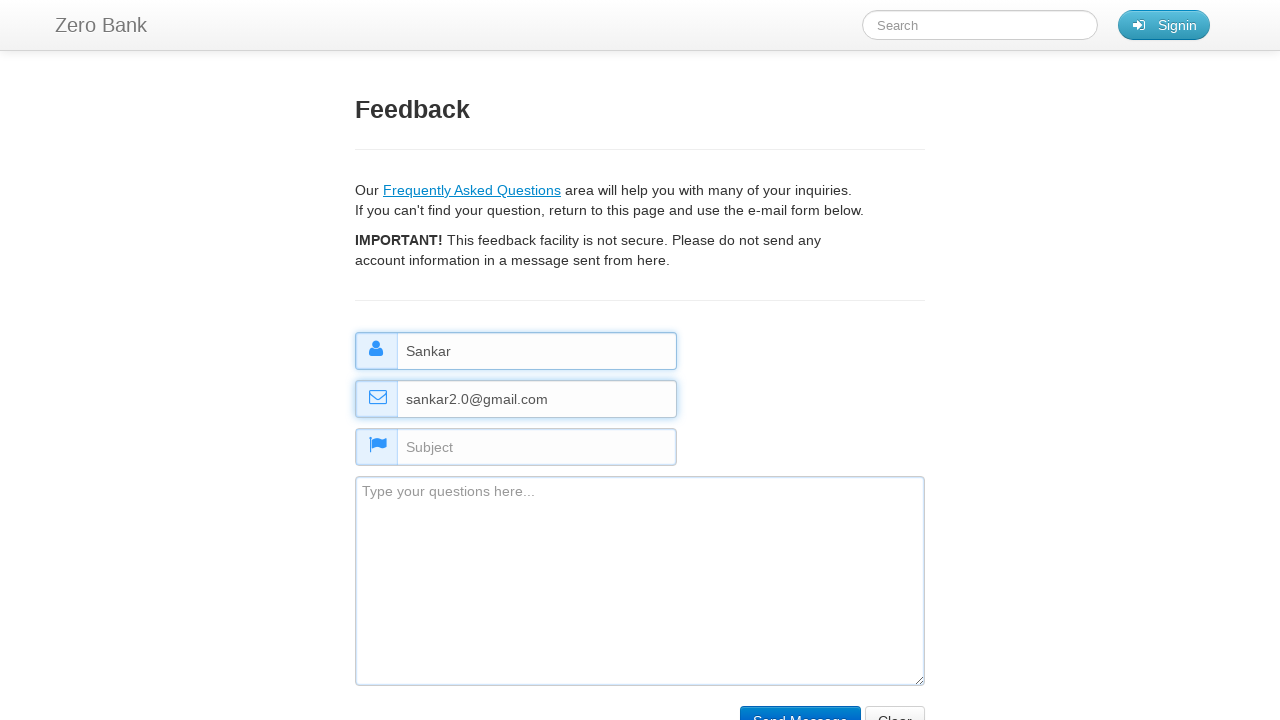

Filled subject field with 'LoginIssue' on #subject
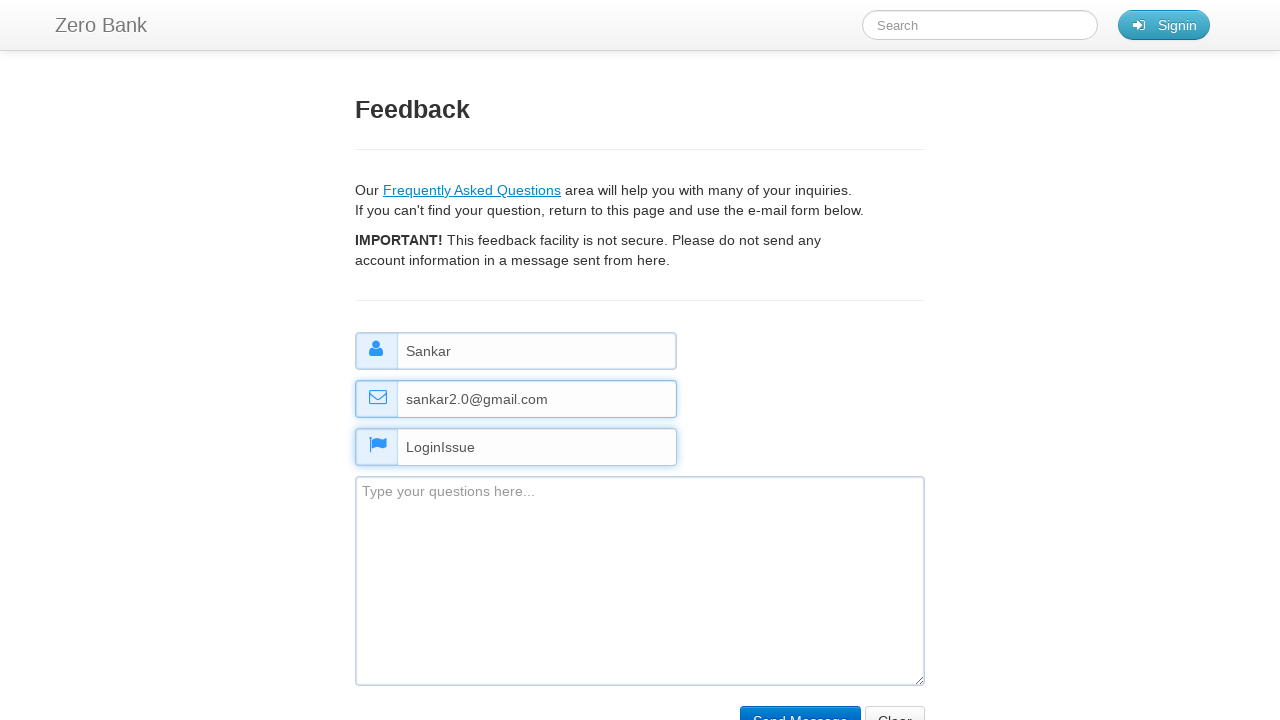

Filled comment field with 'Not able to login' on #comment
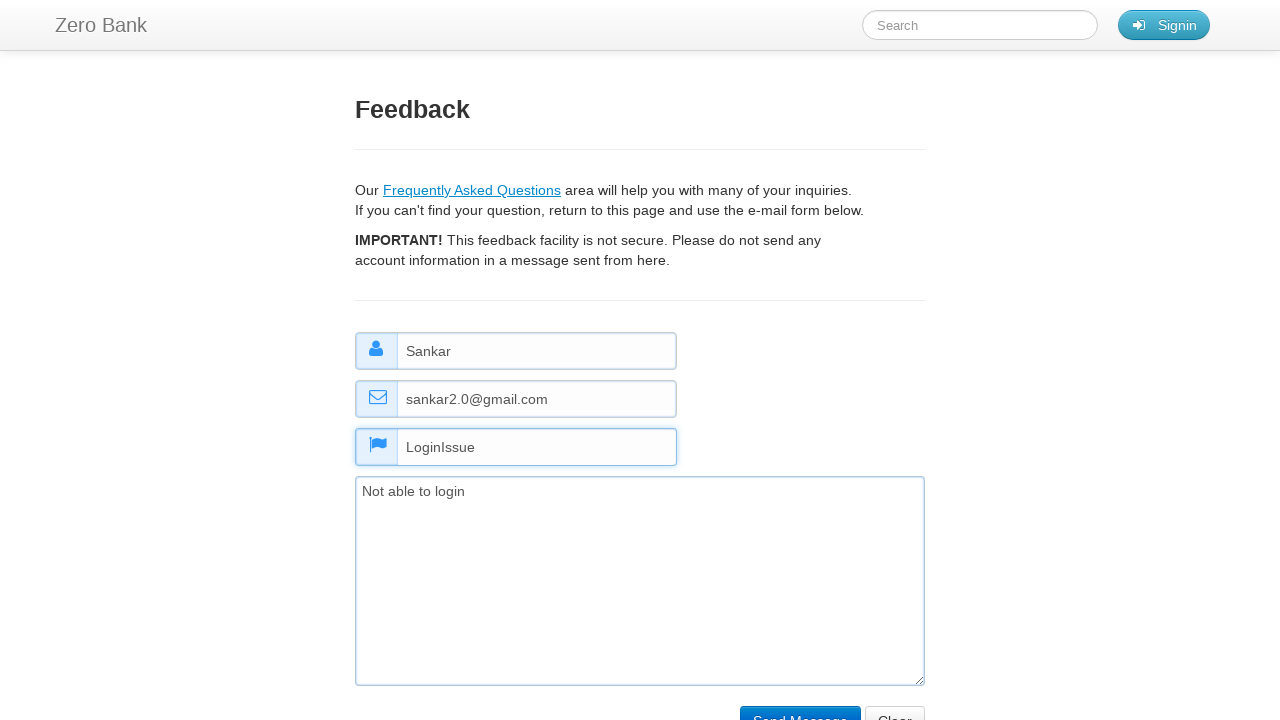

Clicked submit button to submit feedback form at (800, 705) on input[name='submit']
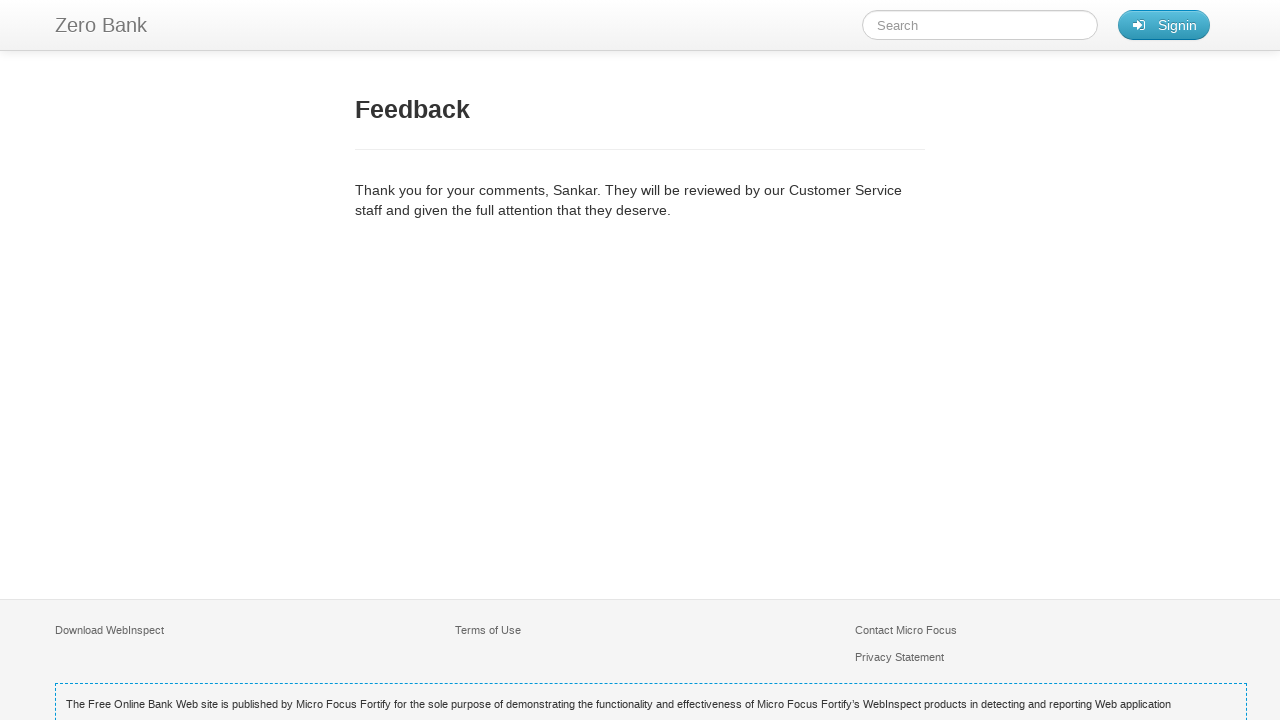

Feedback submission confirmation message appeared
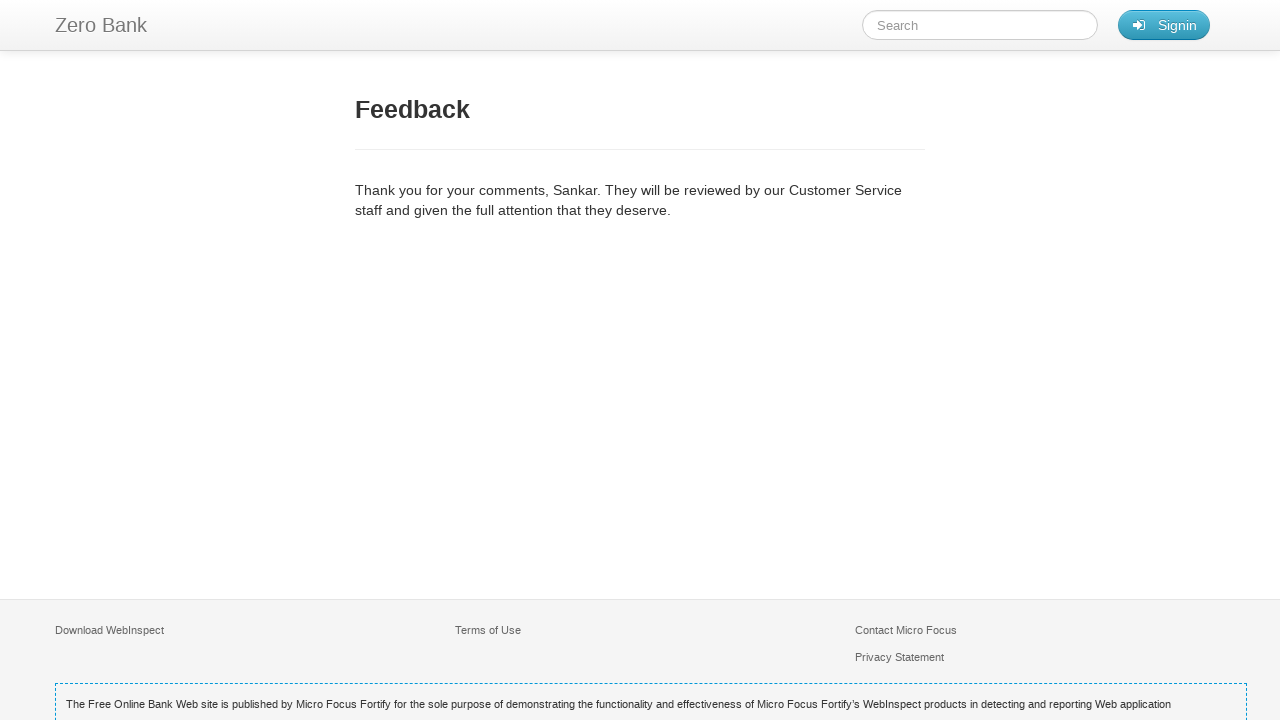

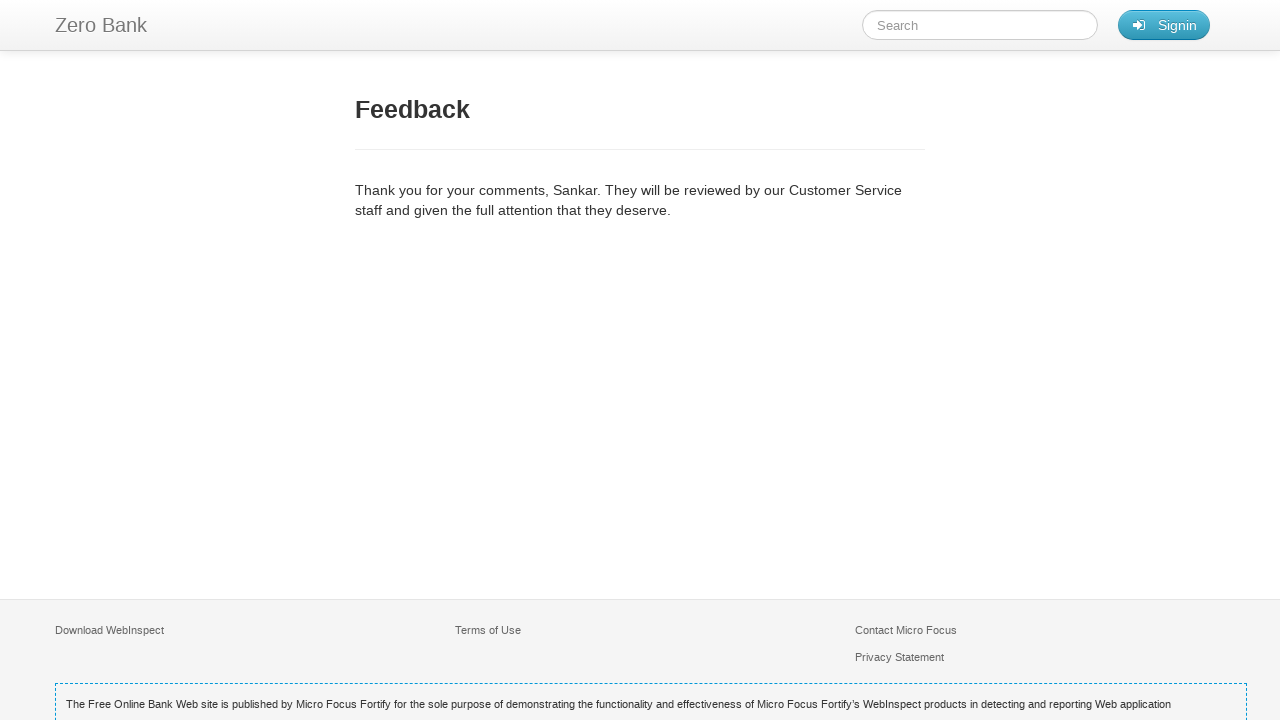